Tests the Round Trip radio button functionality on a flight booking practice page, verifying that clicking the Round Trip option enables certain form elements by checking the style attribute.

Starting URL: https://rahulshettyacademy.com/dropdownsPractise/

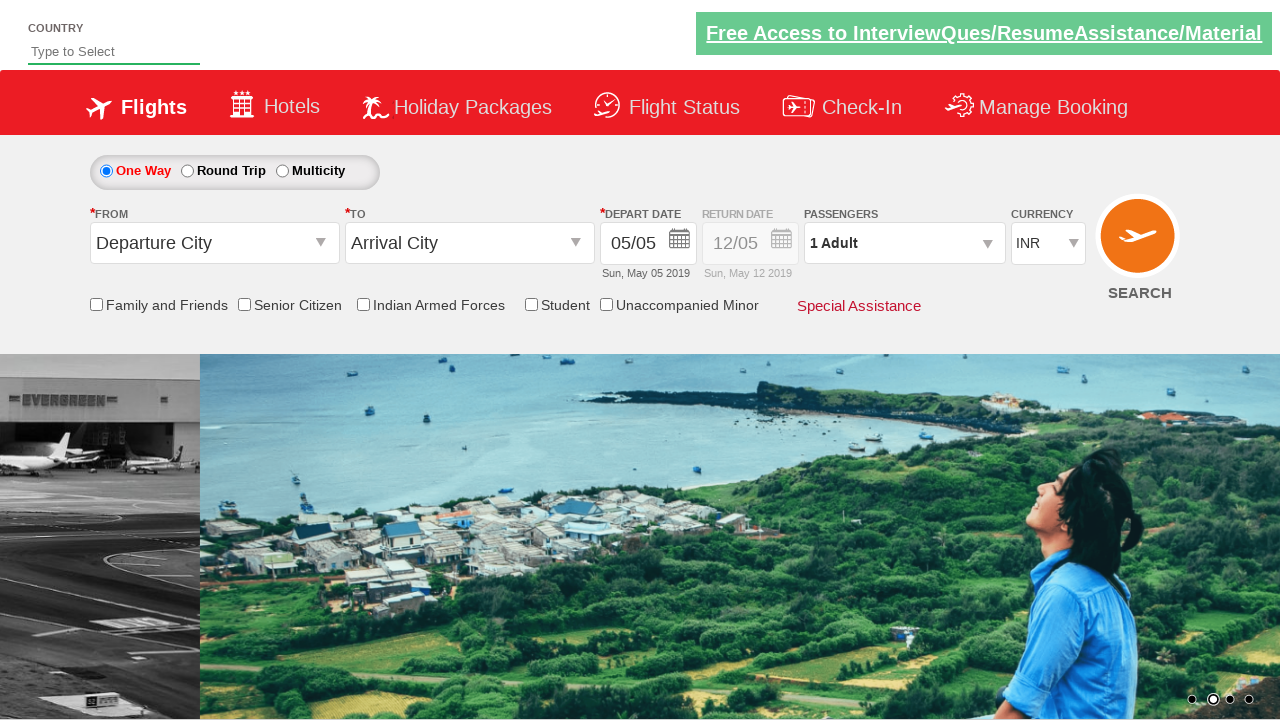

Clicked on Round Trip radio button at (234, 170) on xpath=//label[text()='Round Trip']
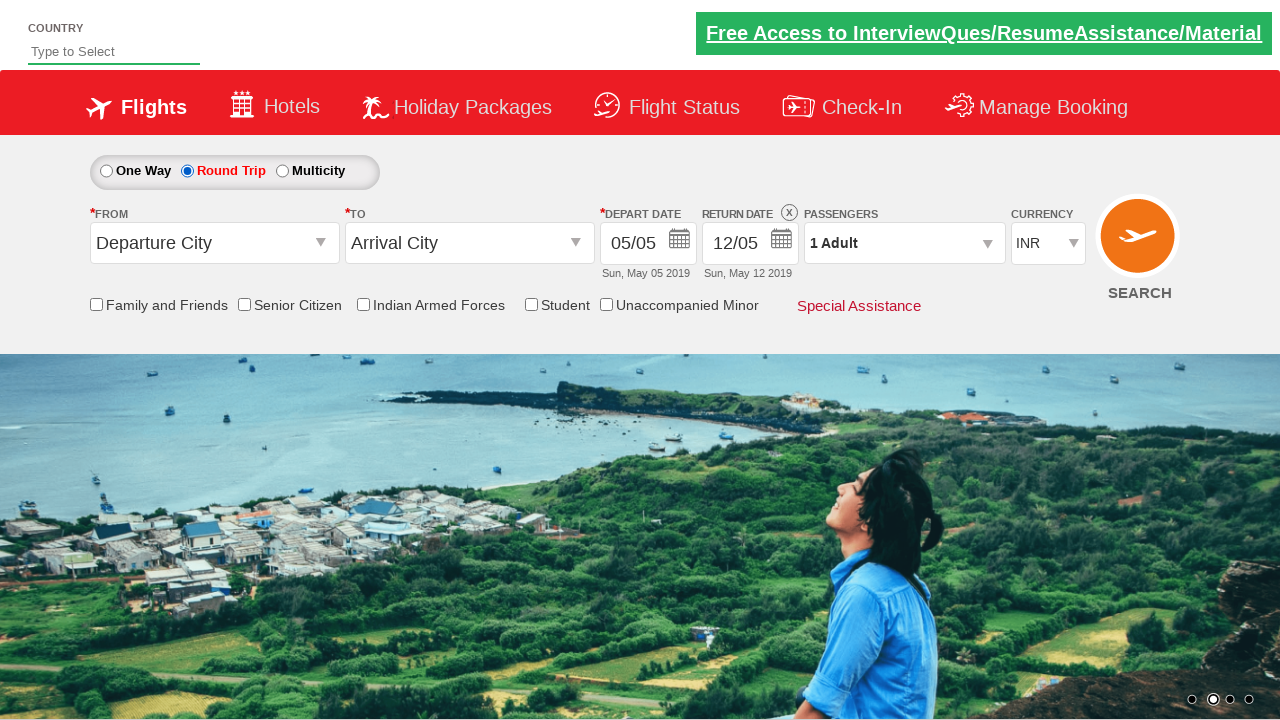

Waited for Div1 element to be present
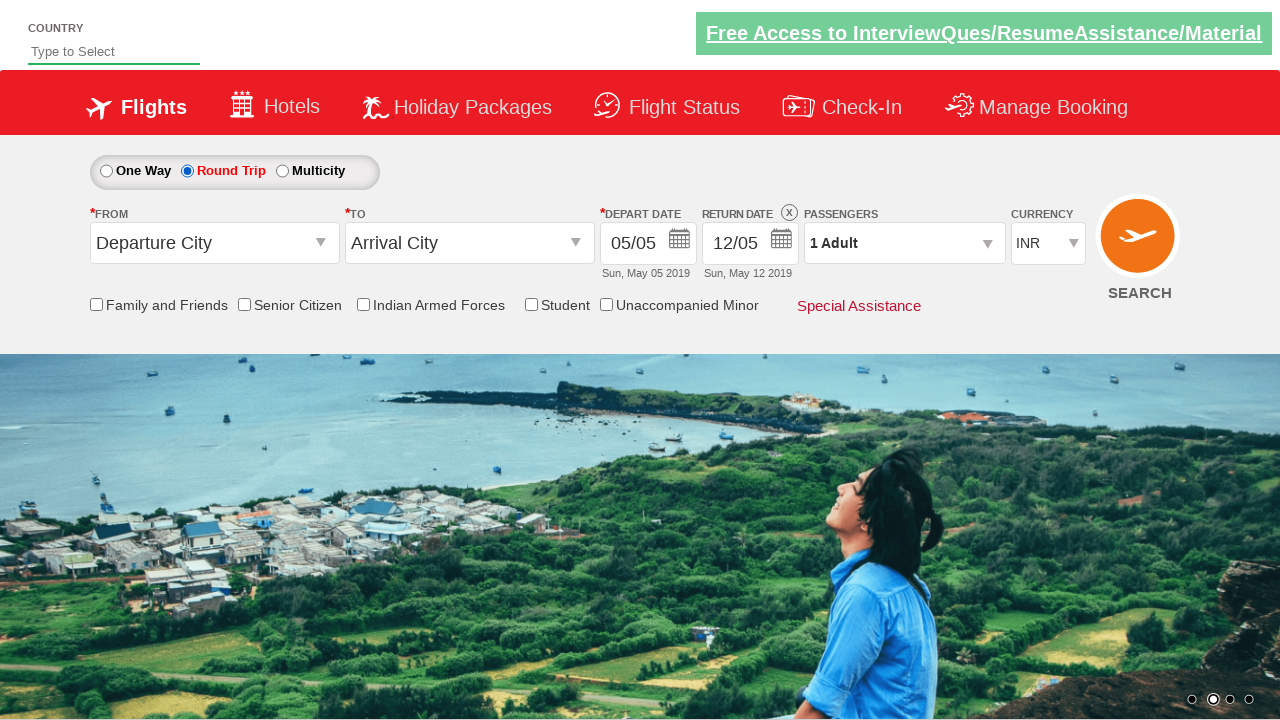

Retrieved style attribute from Div1 element
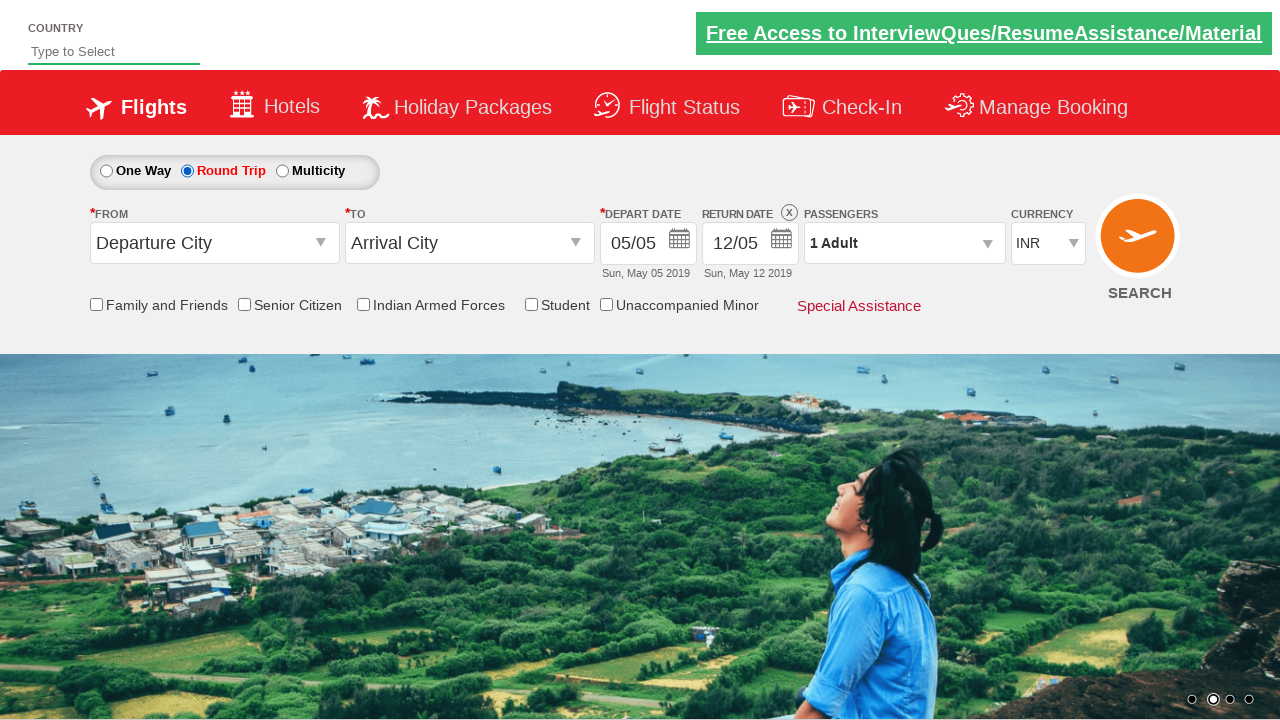

Verified that Round Trip option is enabled - Div1 style contains '1'
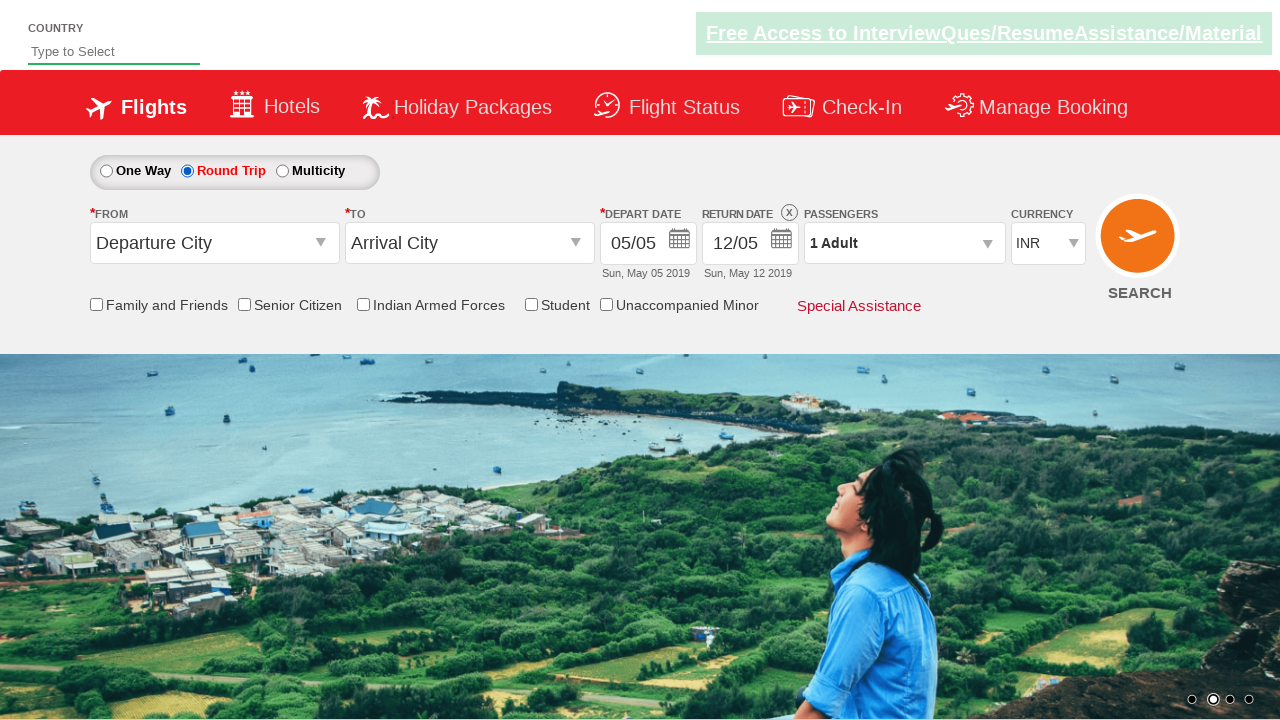

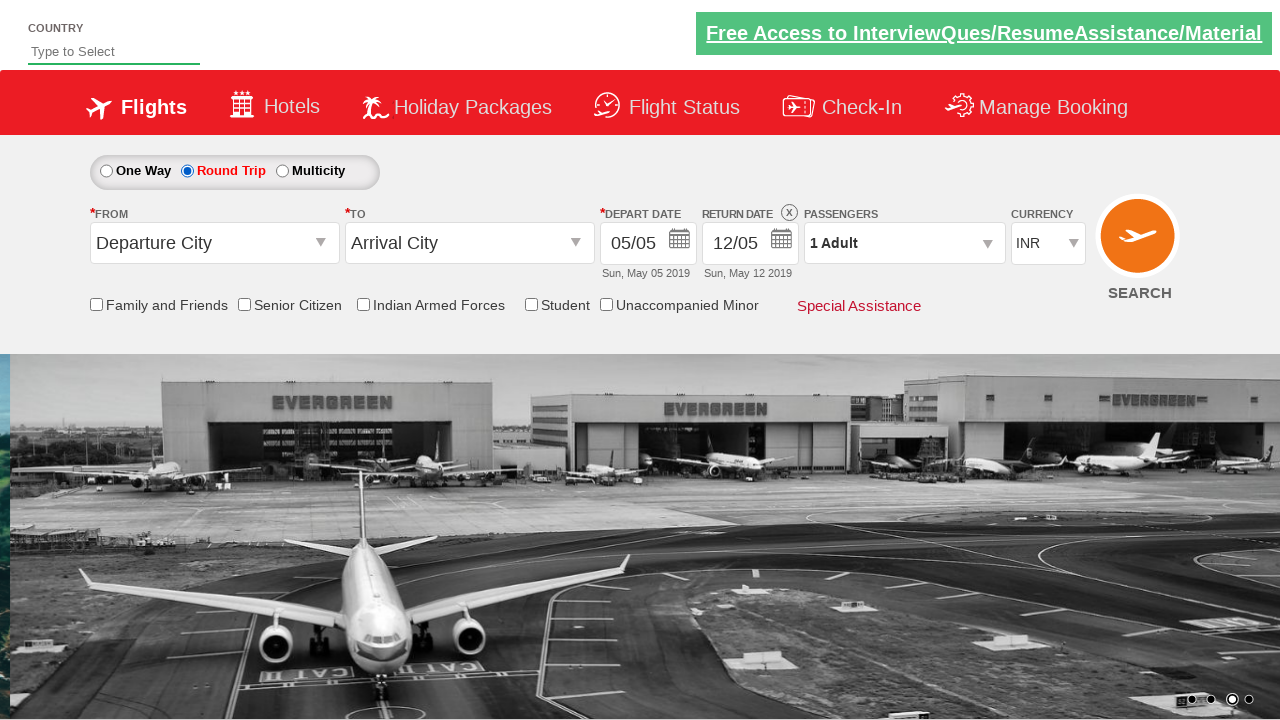